Navigates to Python.org homepage and verifies the page title

Starting URL: http://www.python.org

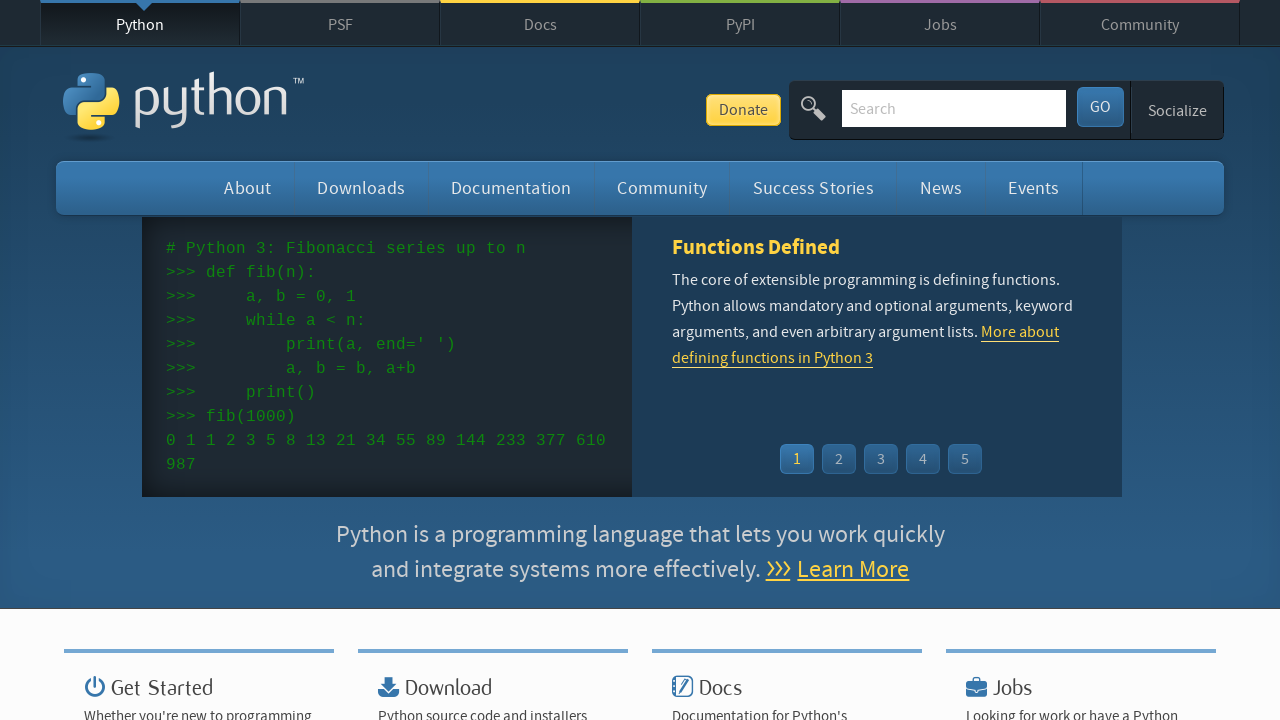

Navigated to Python.org homepage
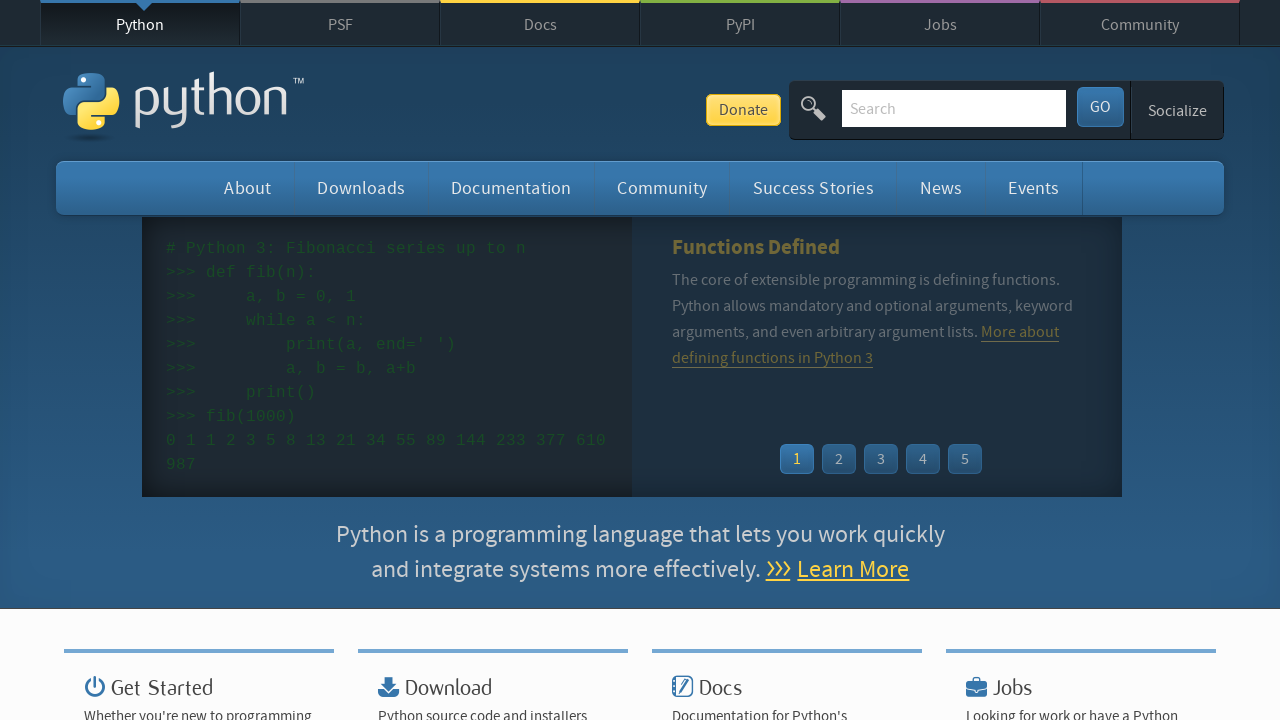

Verified page title is 'Welcome to Python.org'
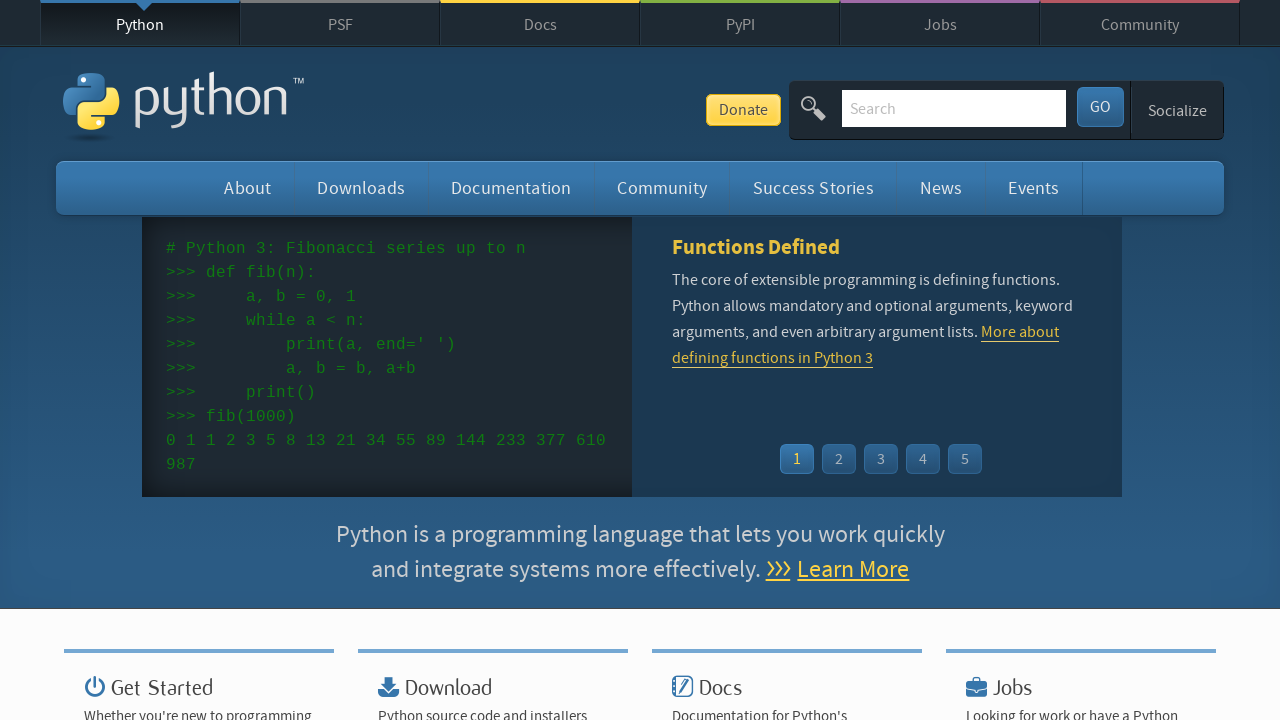

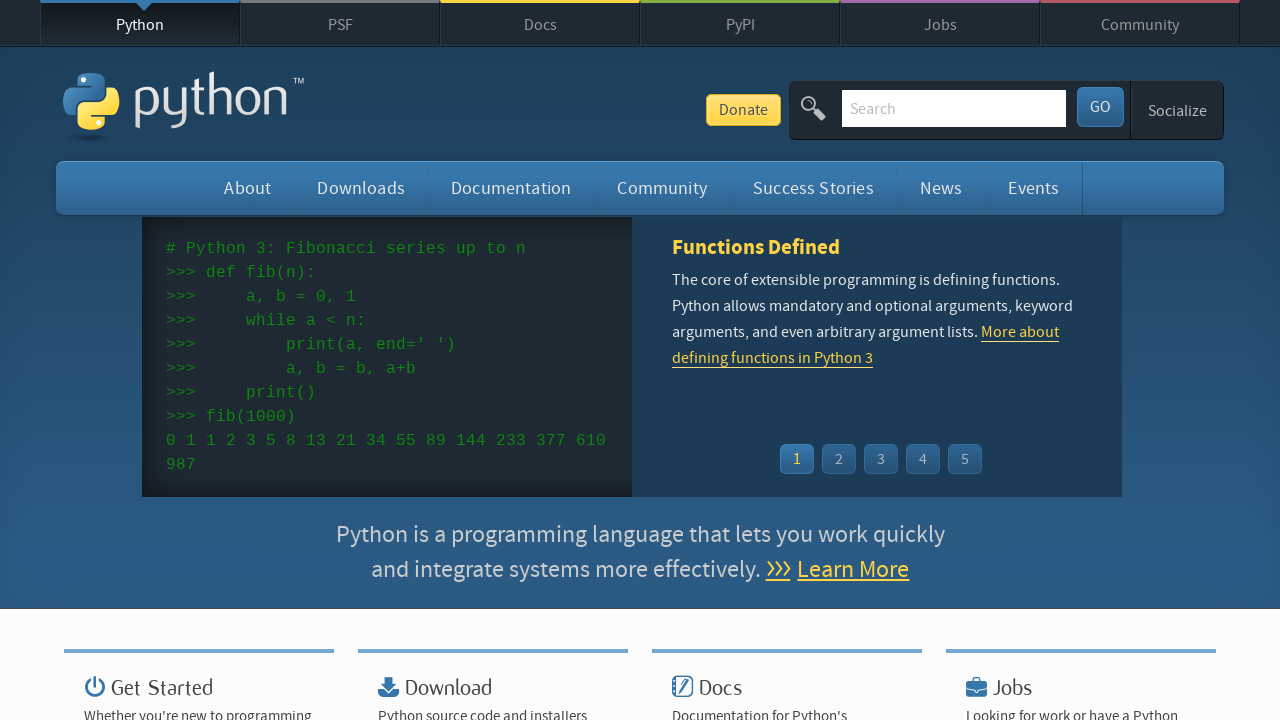